Clicks on the Elements button on the DemoQA homepage

Starting URL: https://demoqa.com

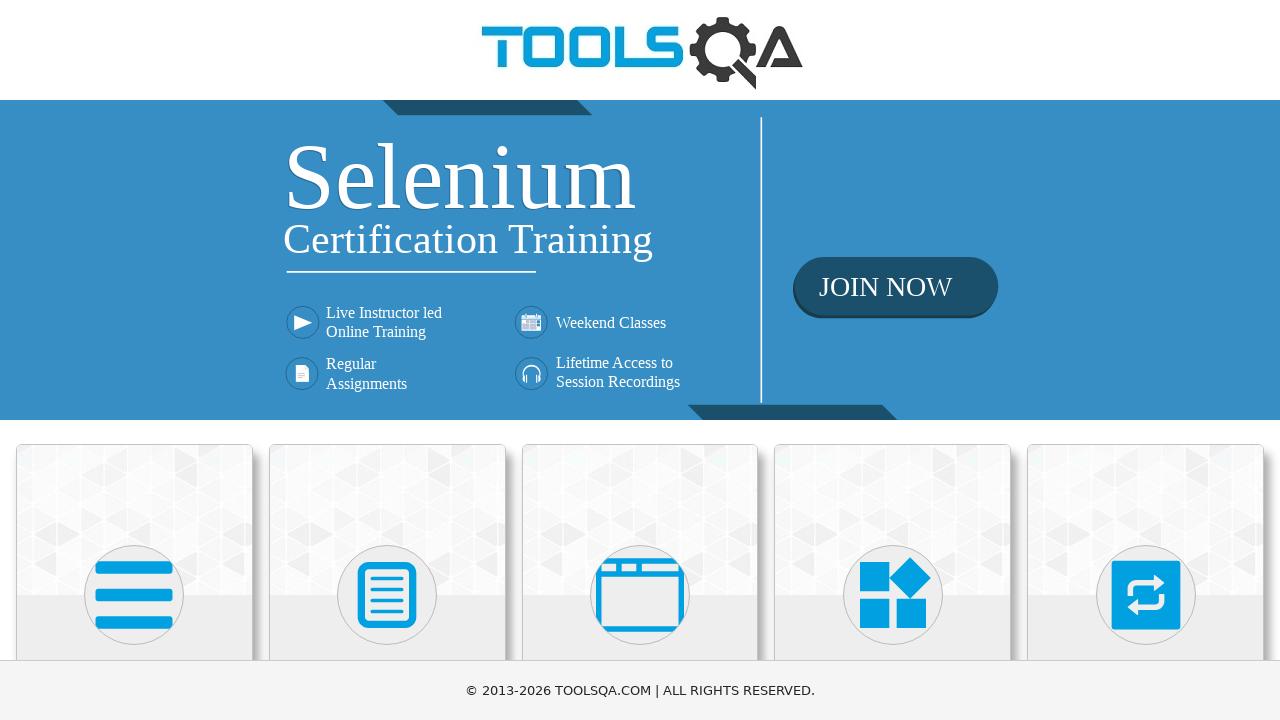

Navigated to DemoQA homepage
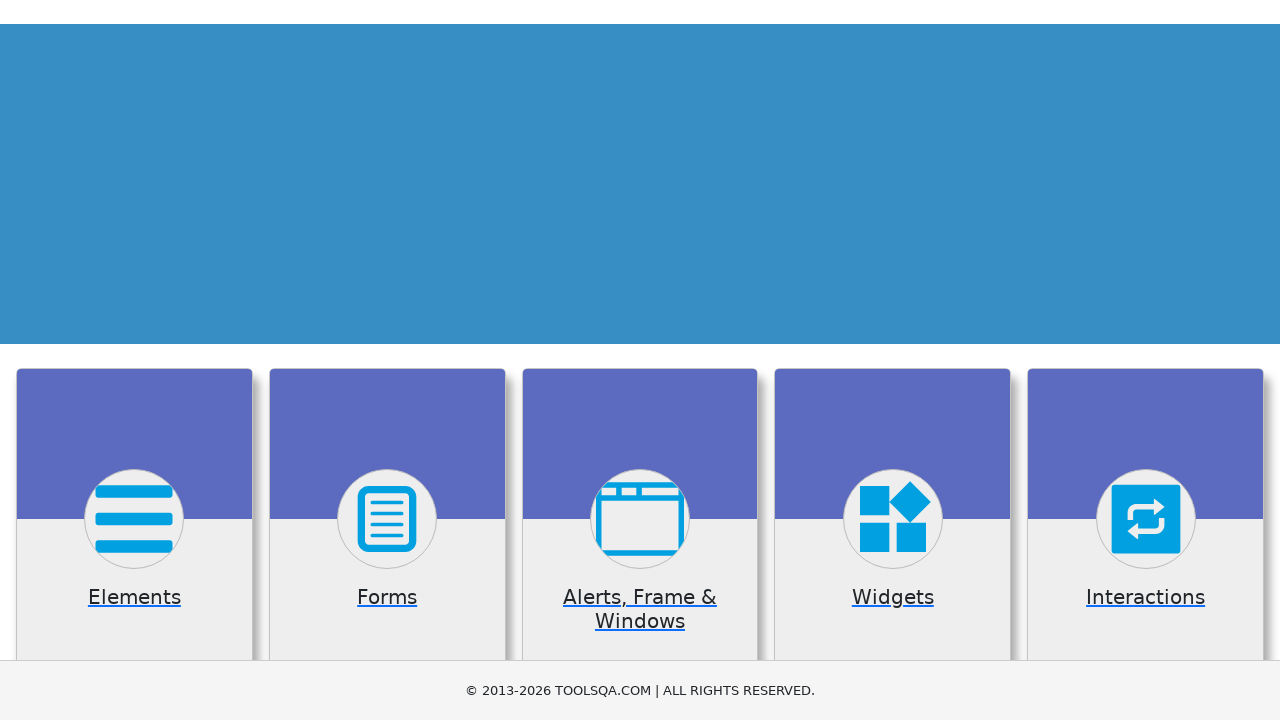

Clicked on the Elements button in the main menu at (134, 360) on text=Elements
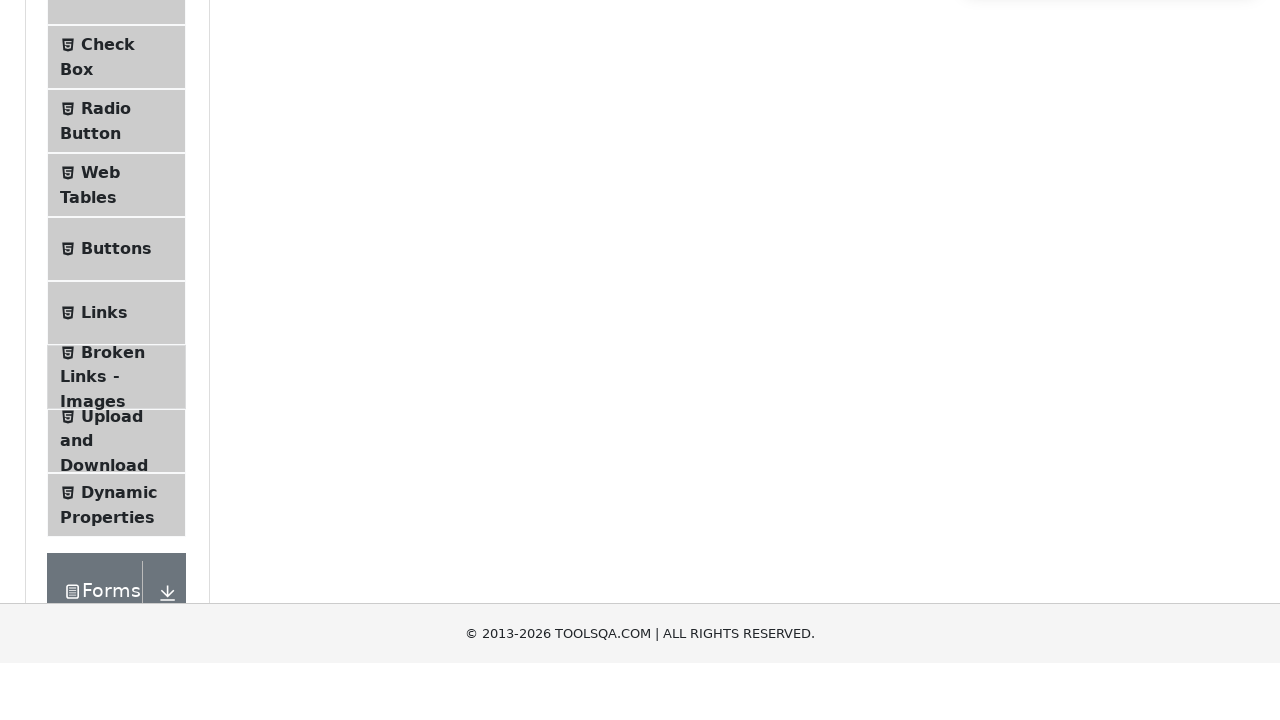

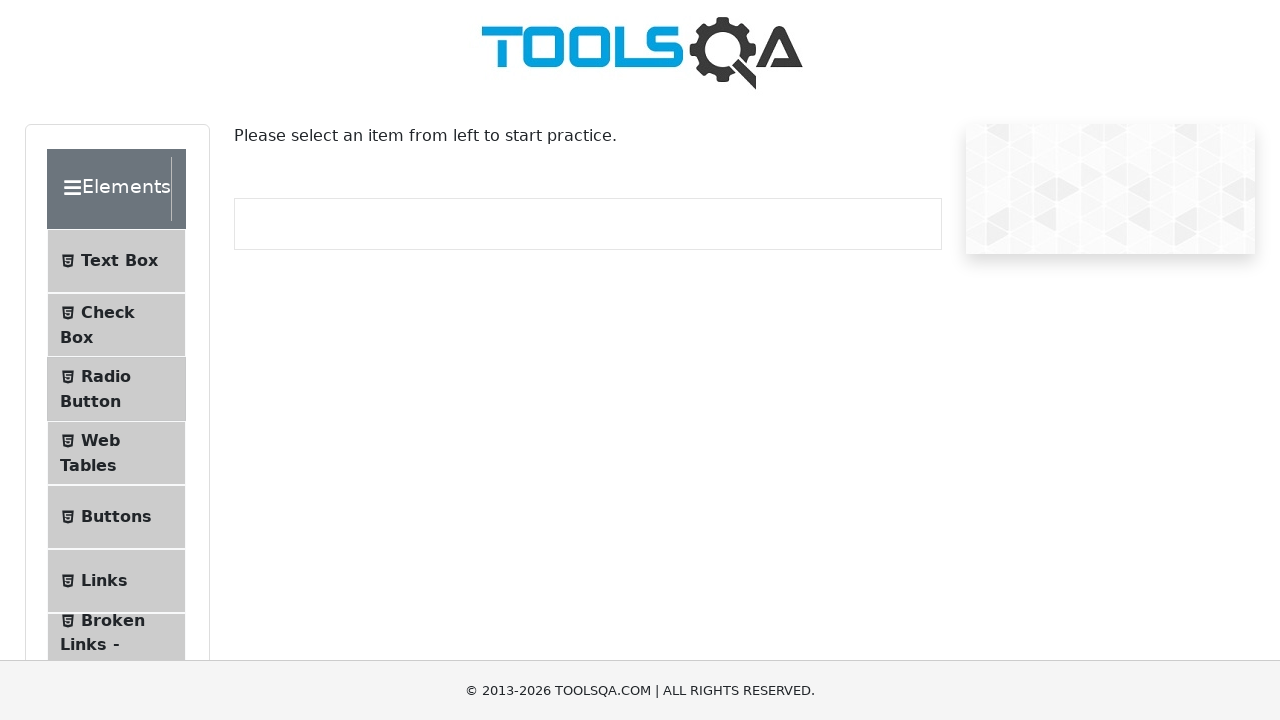